Tests contact form by filling in name and email input fields

Starting URL: https://ultimateqa.com/simple-html-elements-for-automation/

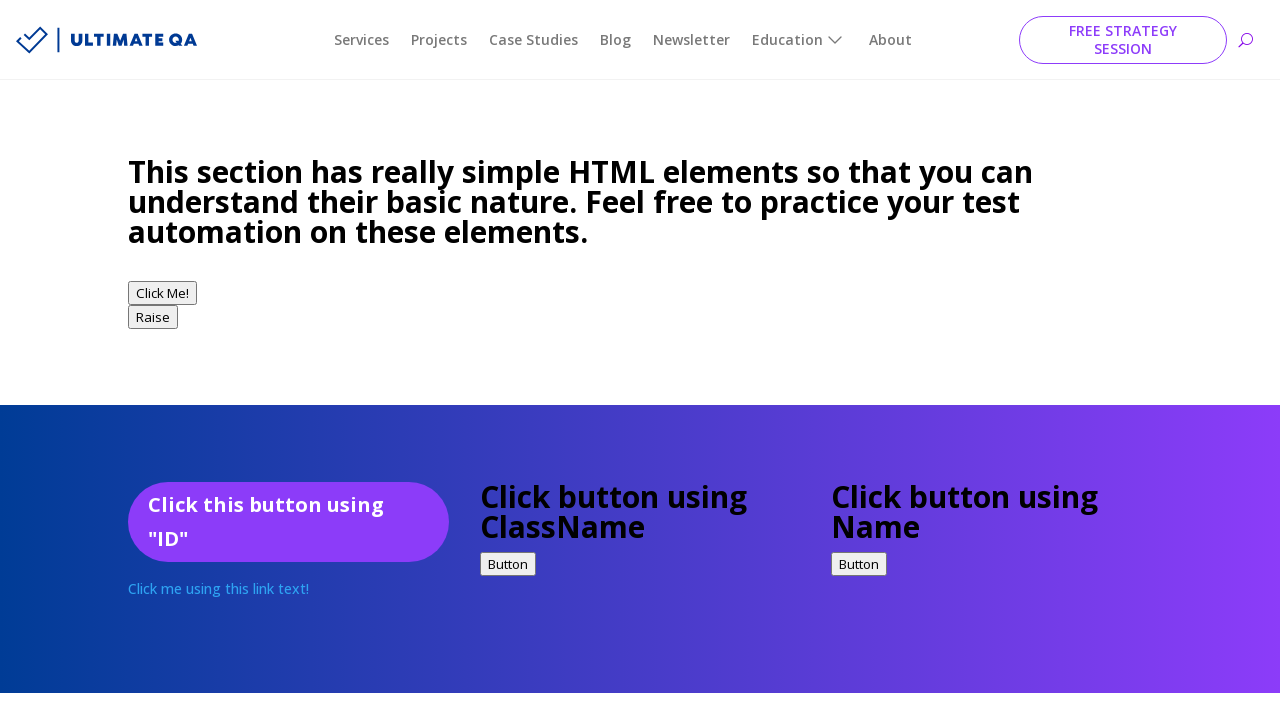

Filled name input field with 'Tester' on input[name='et_pb_contact_name_0']
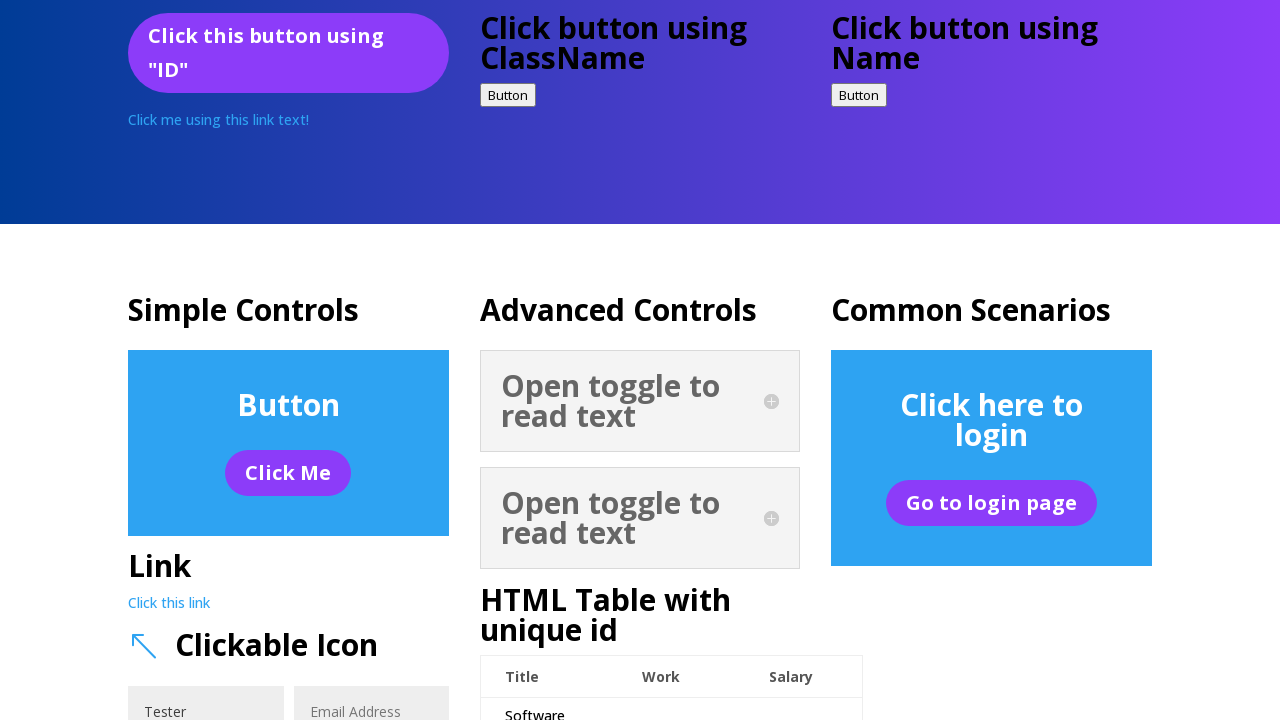

Filled email input field with 'tester@tester.pl' on input[name='et_pb_contact_email_0']
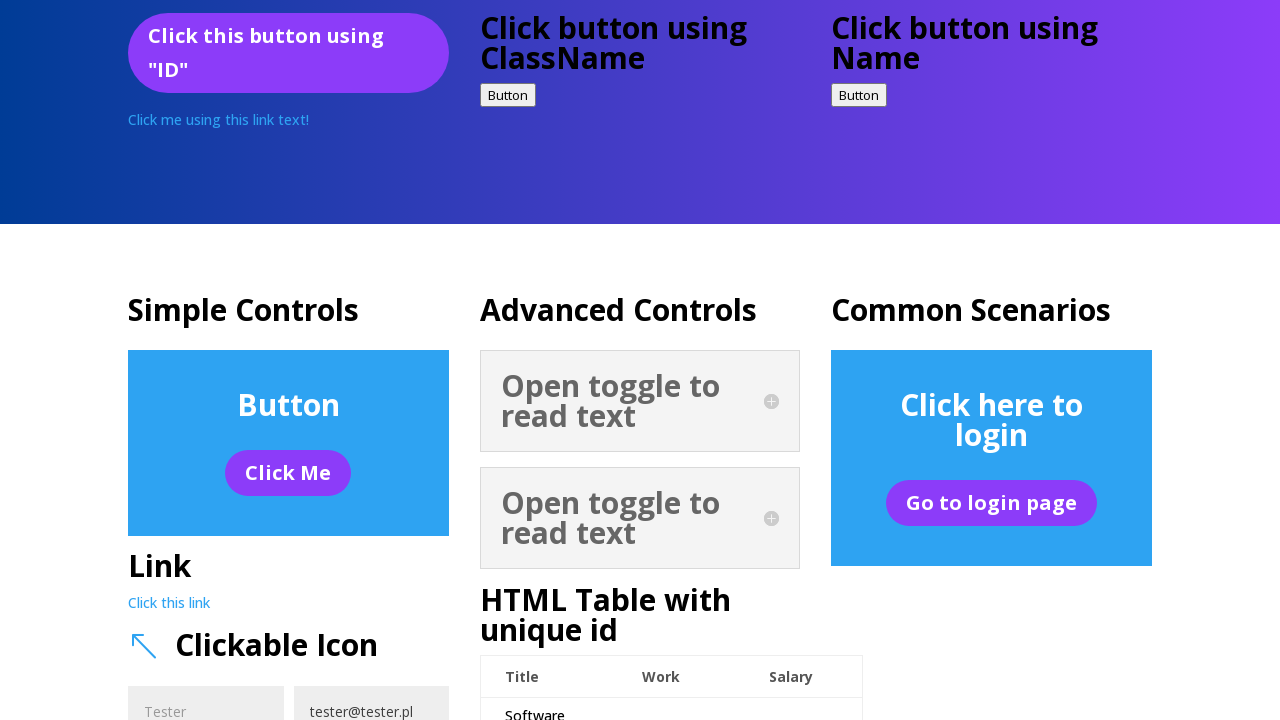

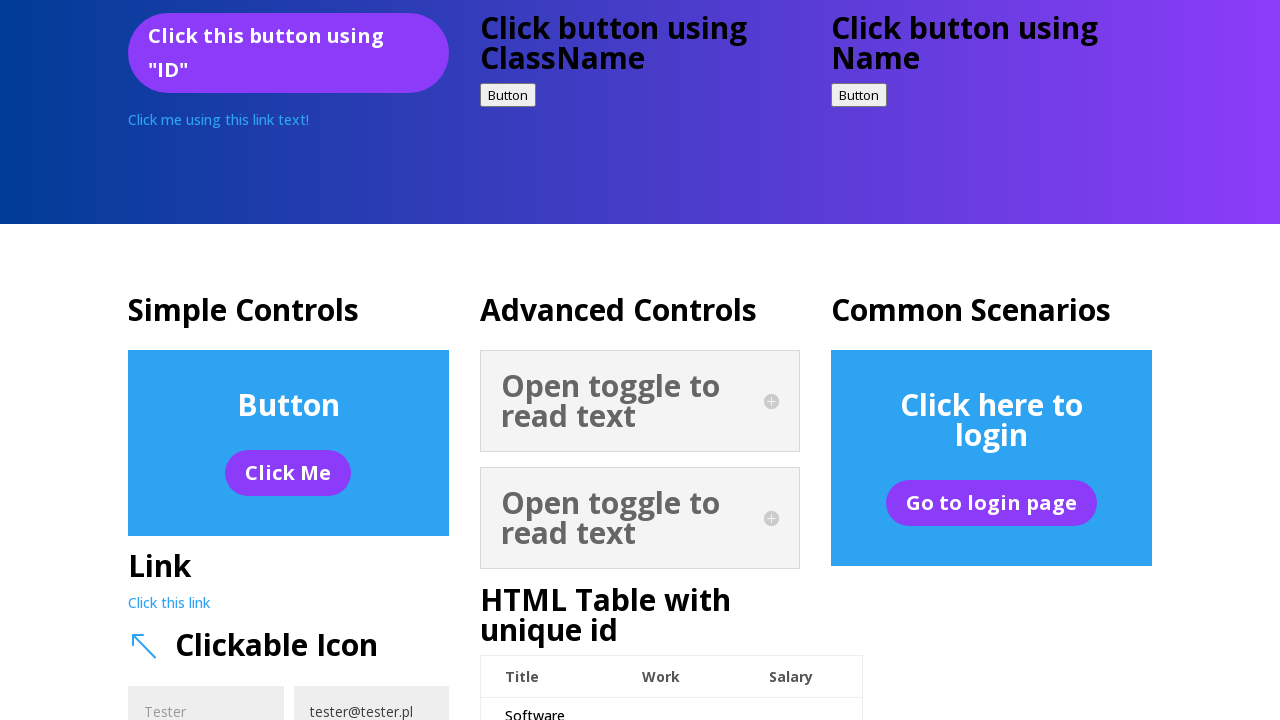